Tests adding a product (Samsung Galaxy S6) to the shopping cart, confirming the product added modal, and verifying the item appears in the cart

Starting URL: https://www.demoblaze.com/

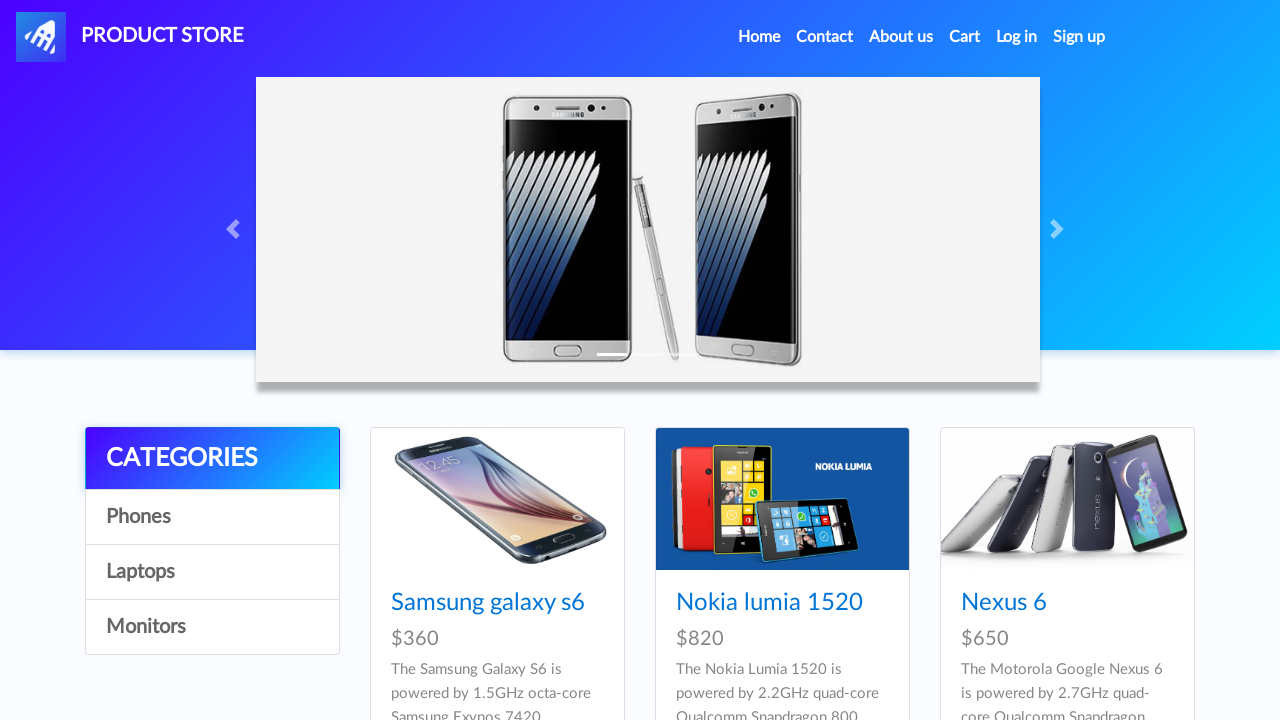

Clicked on Samsung Galaxy S6 product at (488, 603) on a:has-text('Samsung galaxy s6')
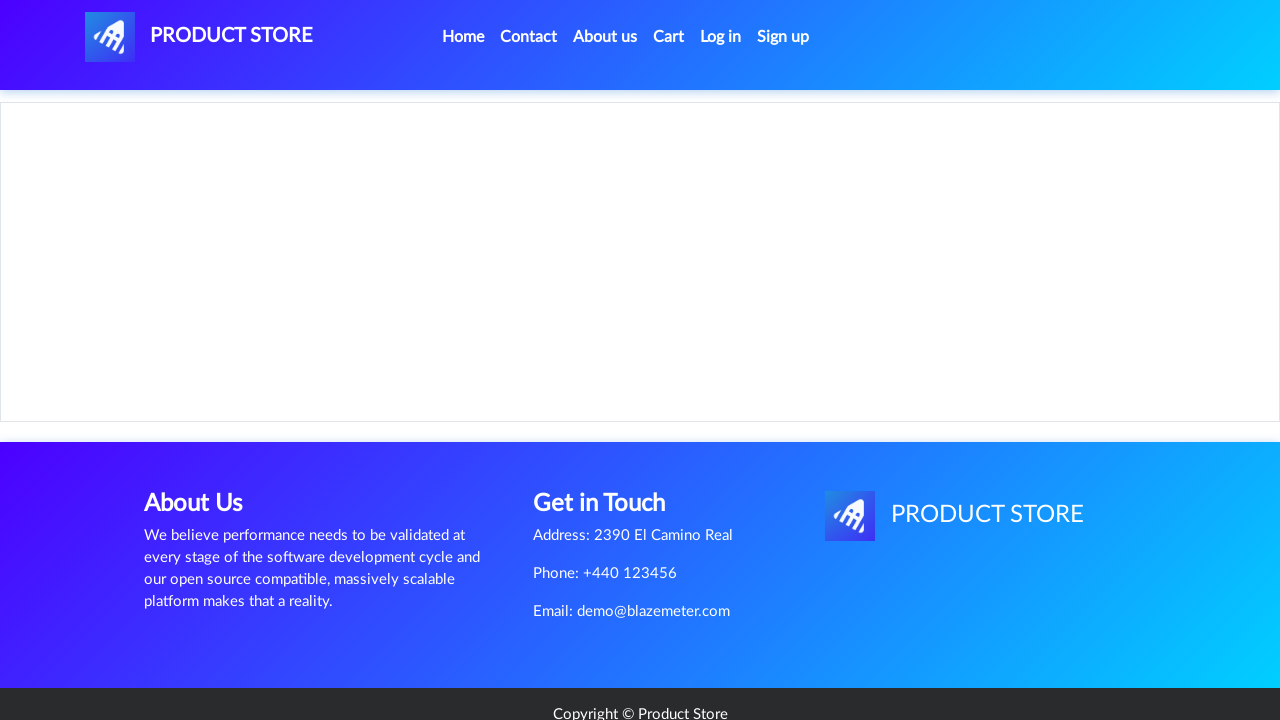

Product page loaded and name element appeared
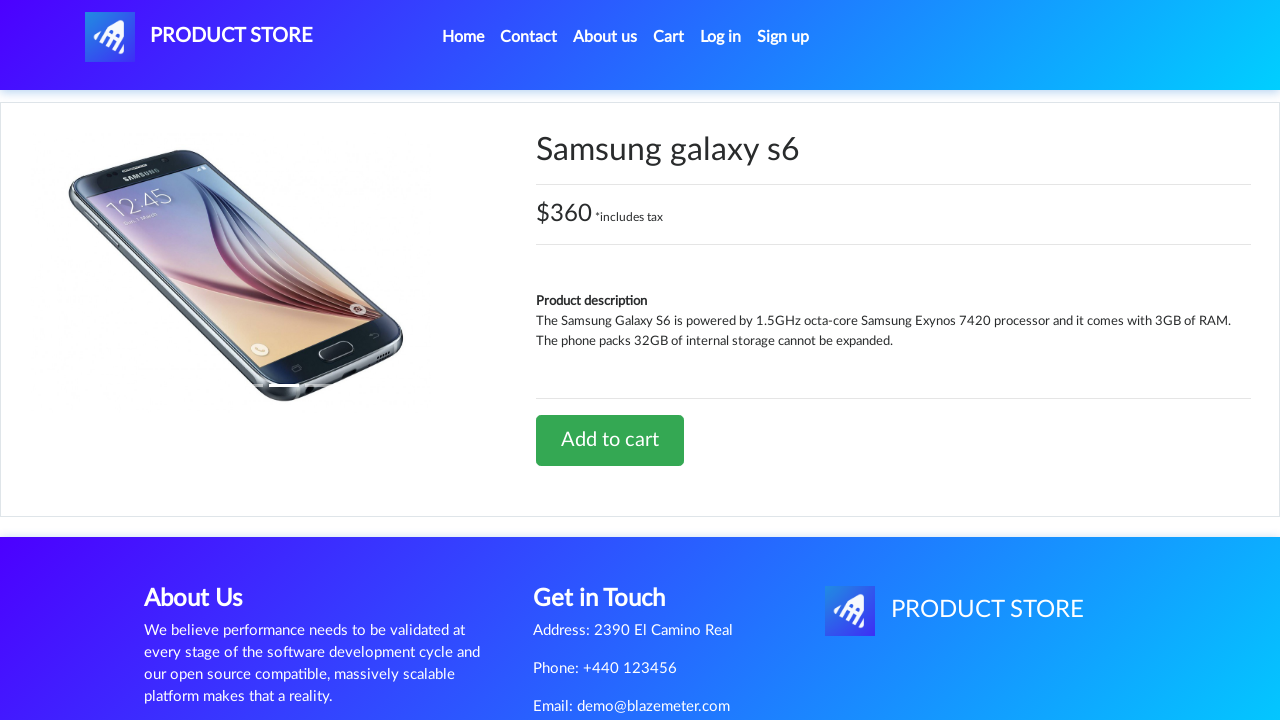

Clicked 'Add to cart' button at (610, 440) on a:has-text('Add to cart')
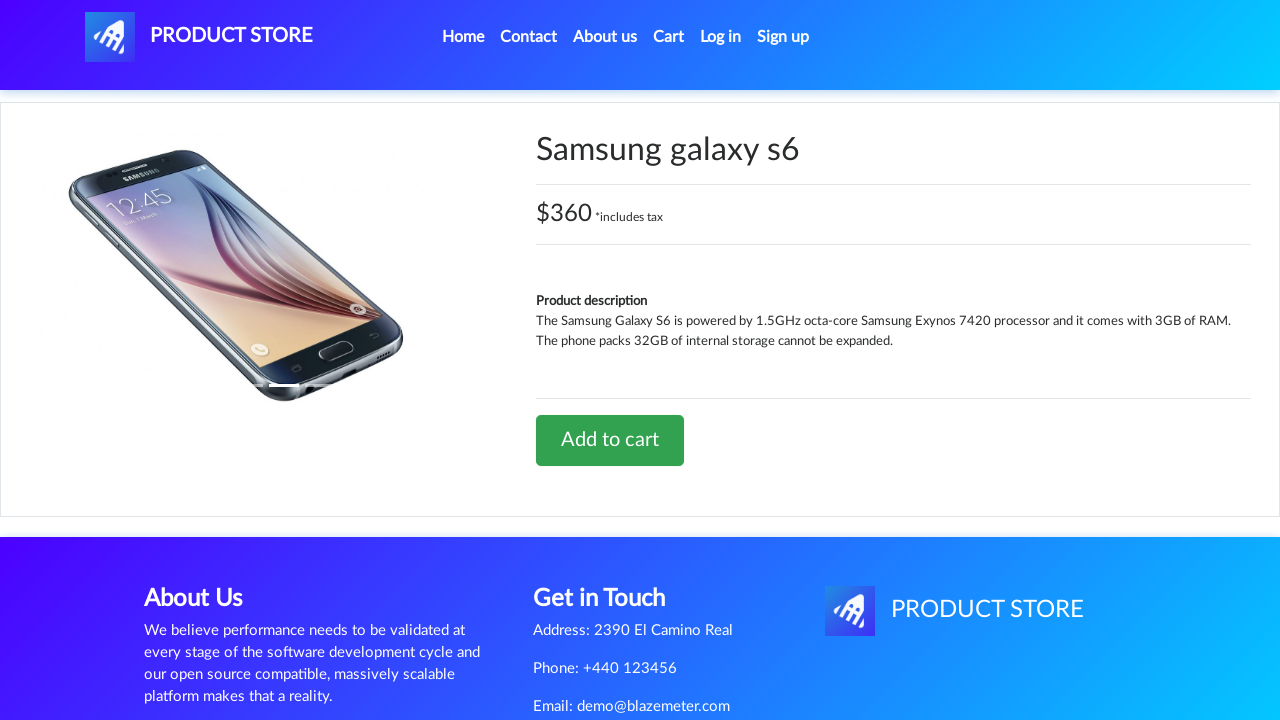

Set up dialog handler to accept 'Product added' alert
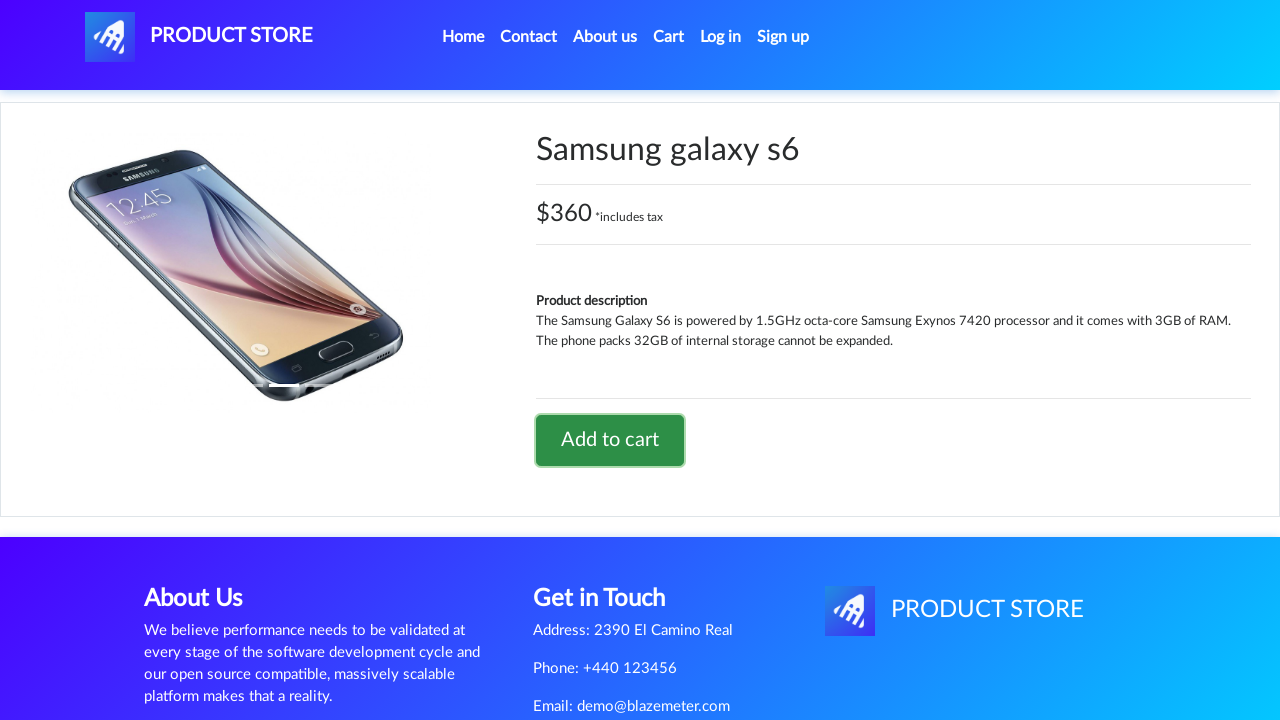

Waited for alert to appear and be handled
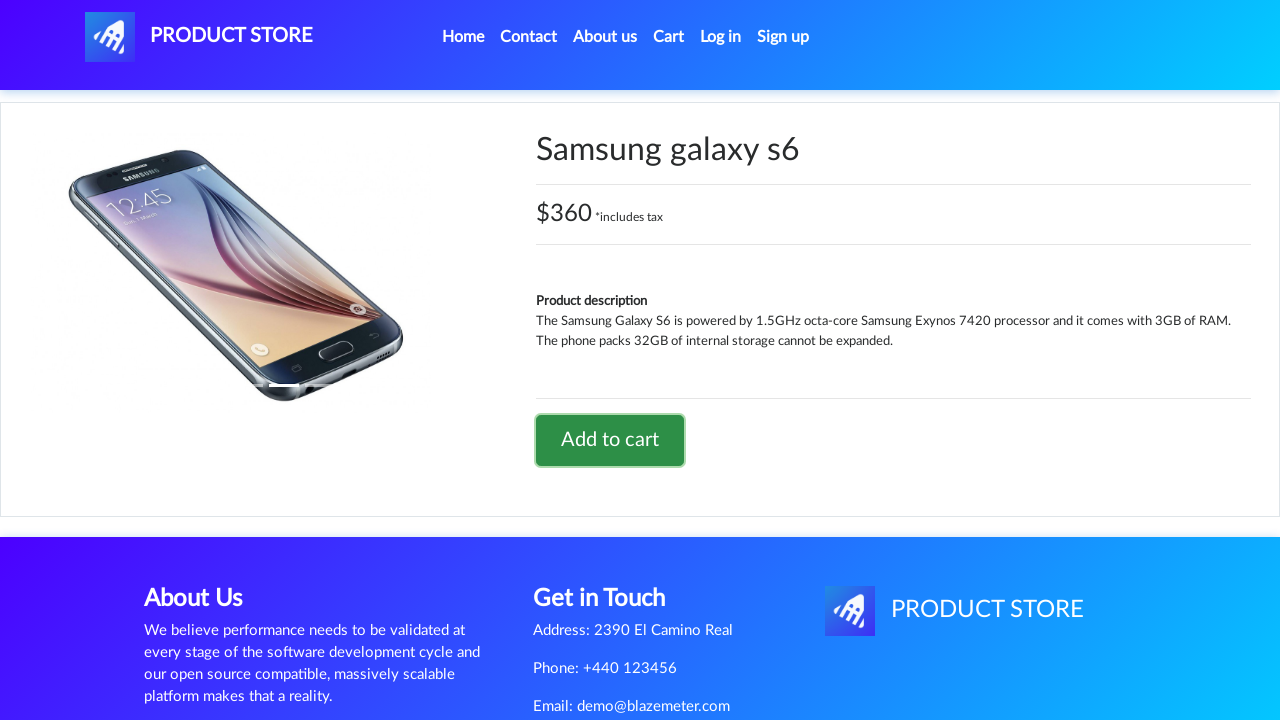

Clicked on cart icon to navigate to shopping cart at (669, 37) on #cartur
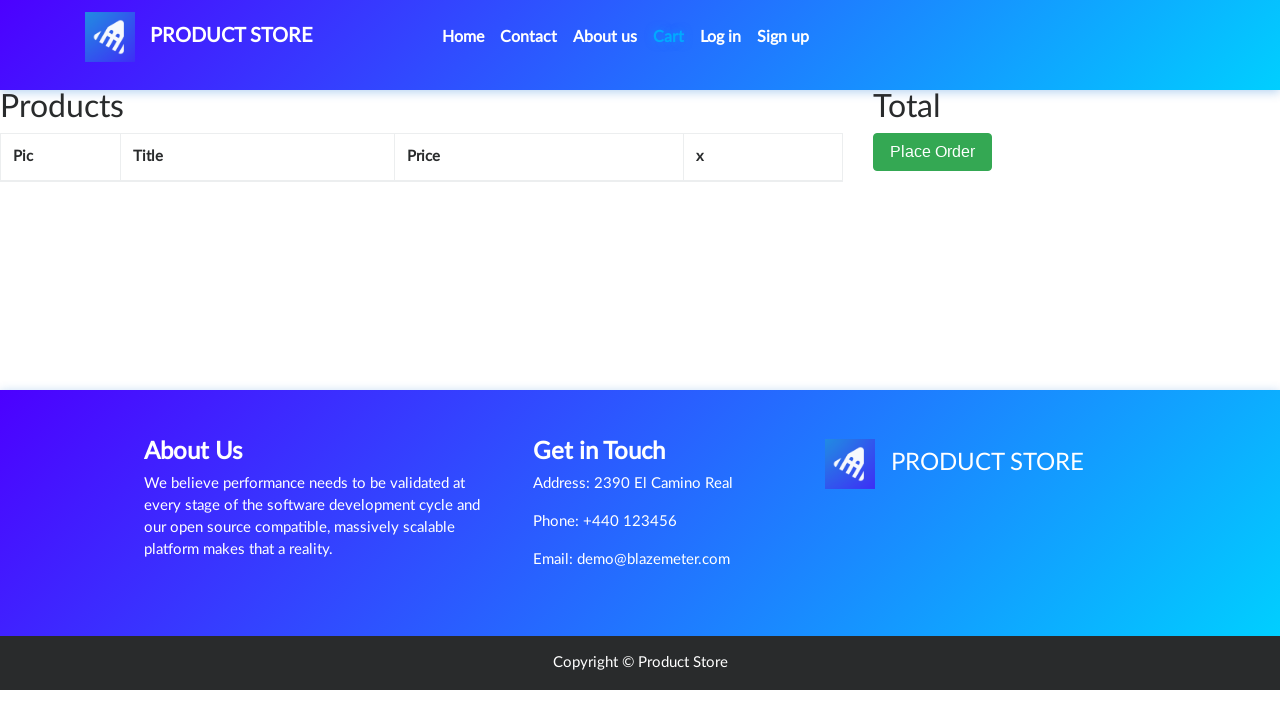

Cart loaded and Samsung Galaxy S6 product confirmed in cart
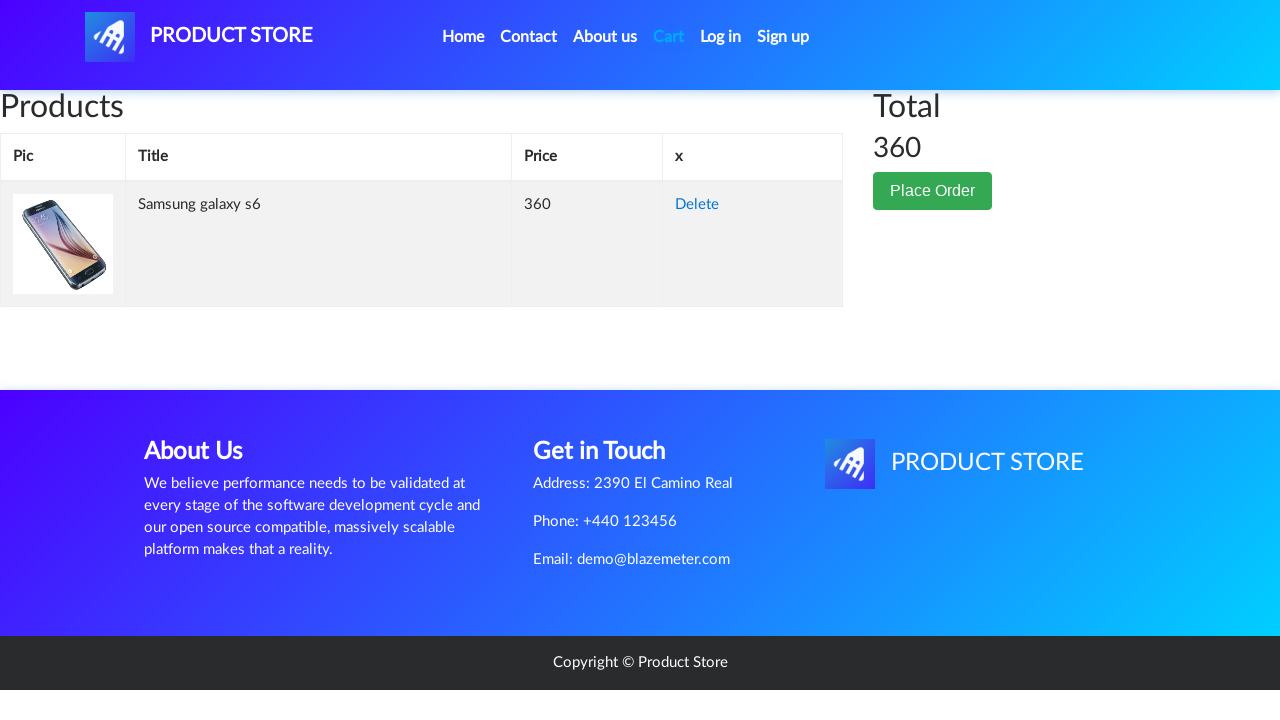

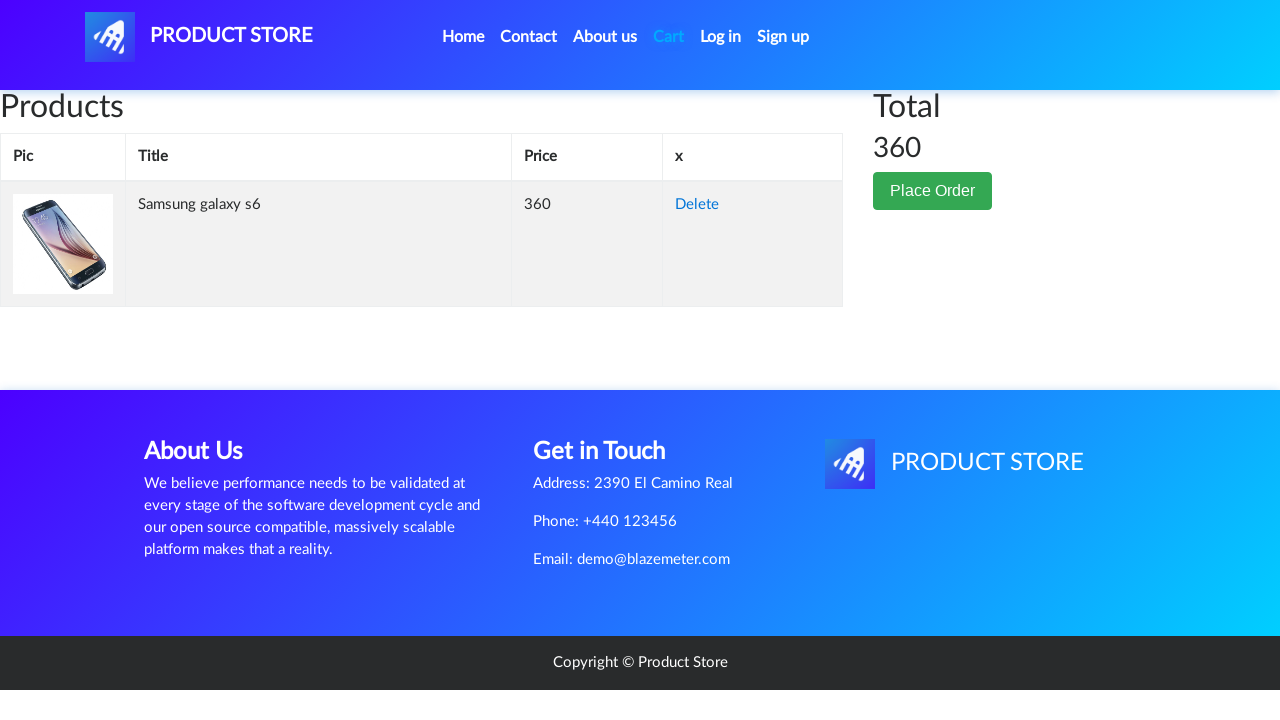